Tests that the Generate, GPT Generate, and Clear buttons are enabled and can be clicked.

Starting URL: https://mai-code-challenge.vercel.app/challenge

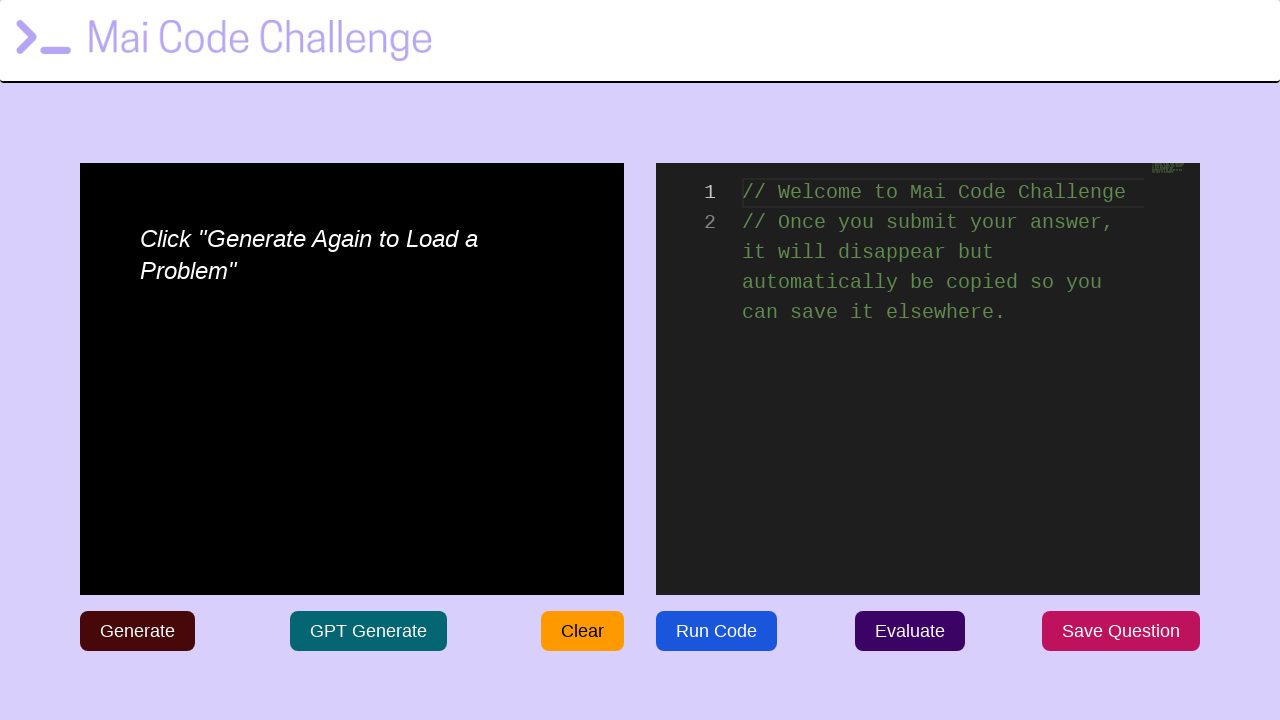

Clicked Generate button at (138, 631) on internal:role=button[name="Generate"s]
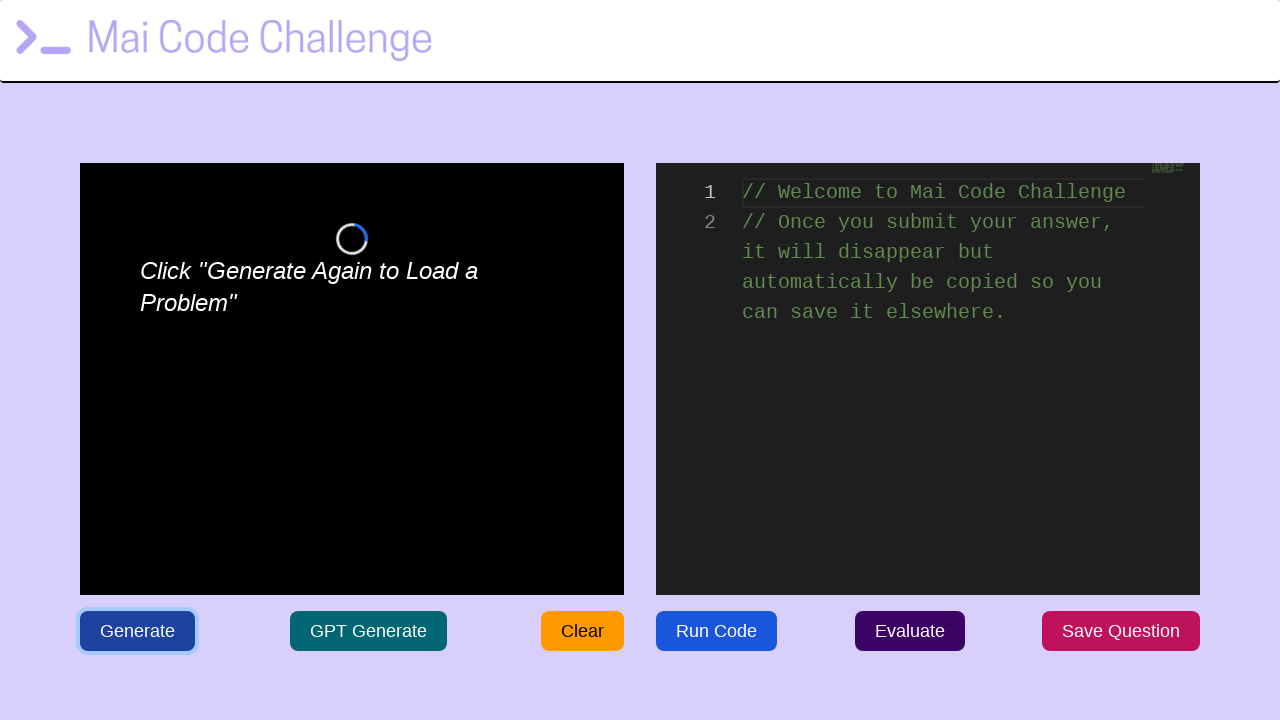

Clicked GPT Generate button at (368, 631) on internal:role=button[name="GPT Generate"s]
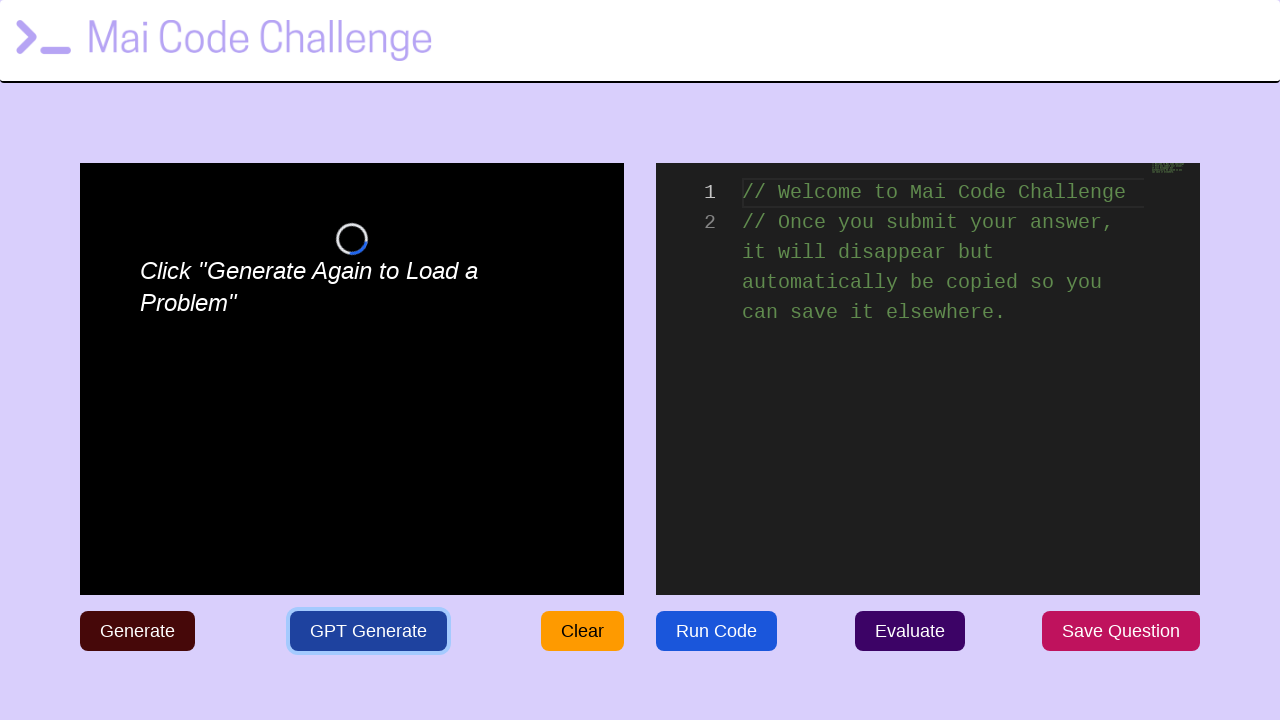

Clicked Clear button at (582, 631) on internal:role=button[name="Clear"s]
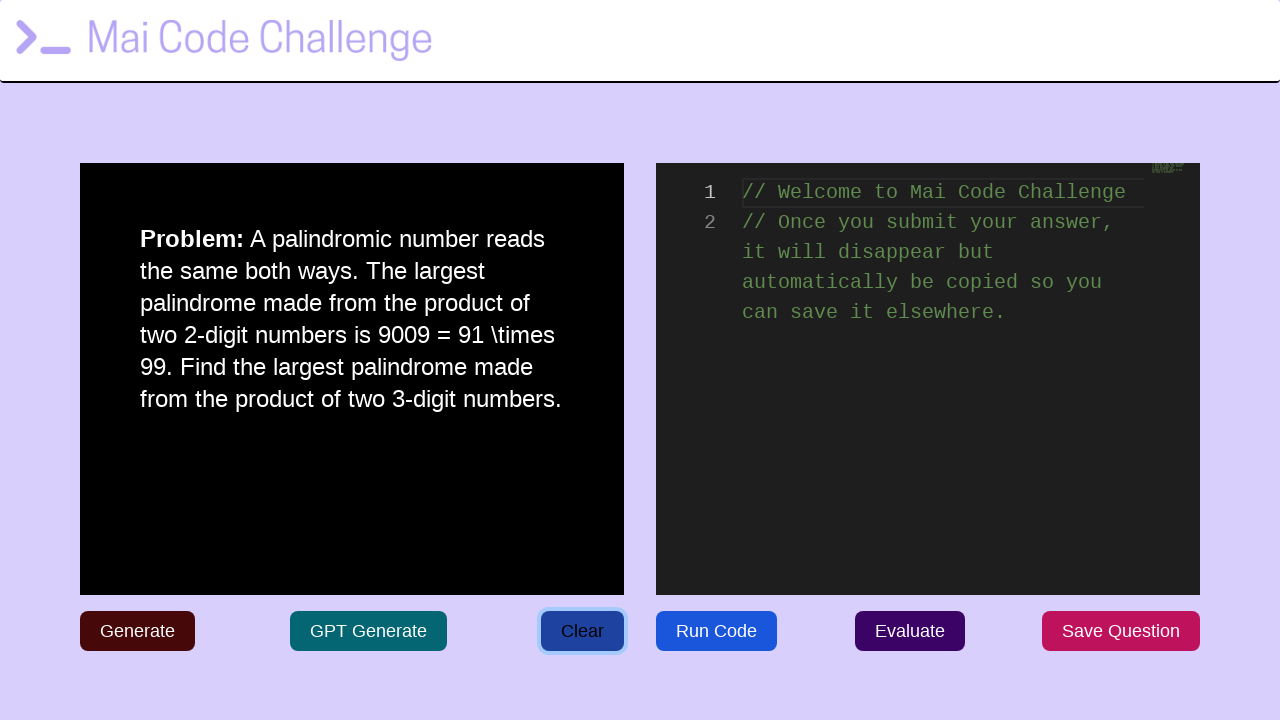

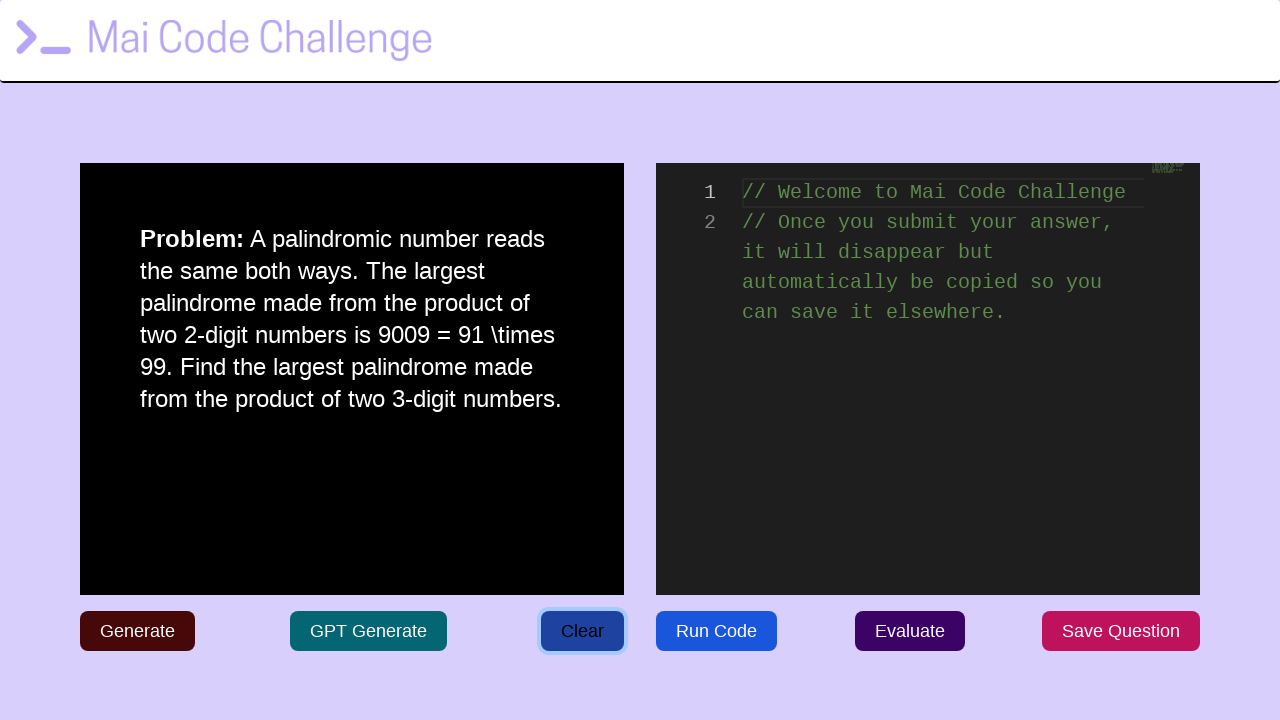